Navigates to a demo shopping page and clicks on the first black shoe product to view its details page.

Starting URL: https://demo.applitools.com/gridHackathonV1.html

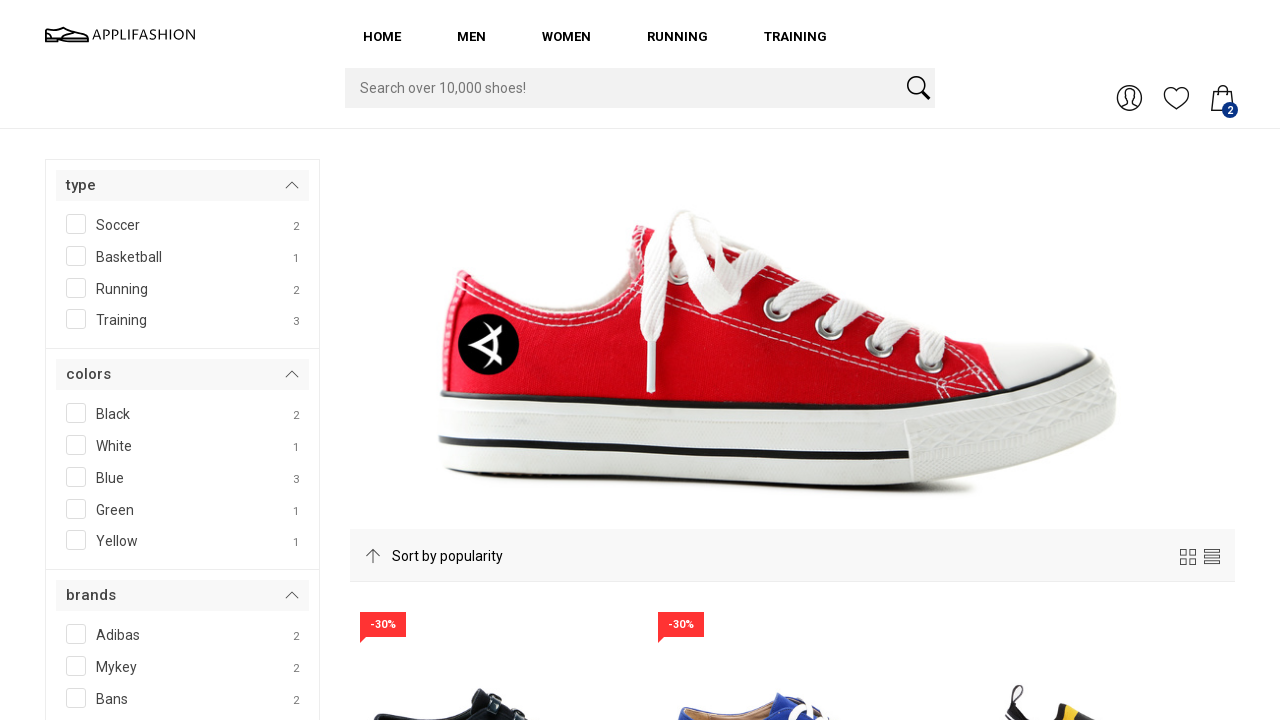

Navigated to demo shopping page
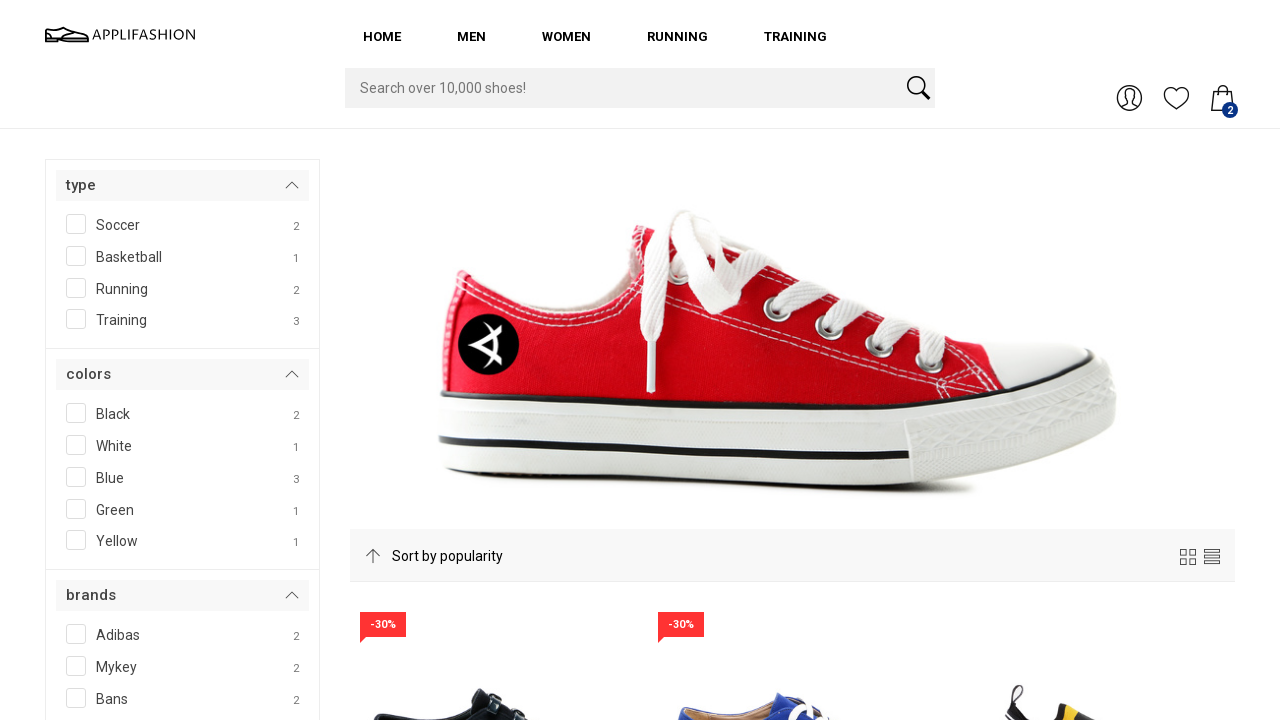

Product grid loaded
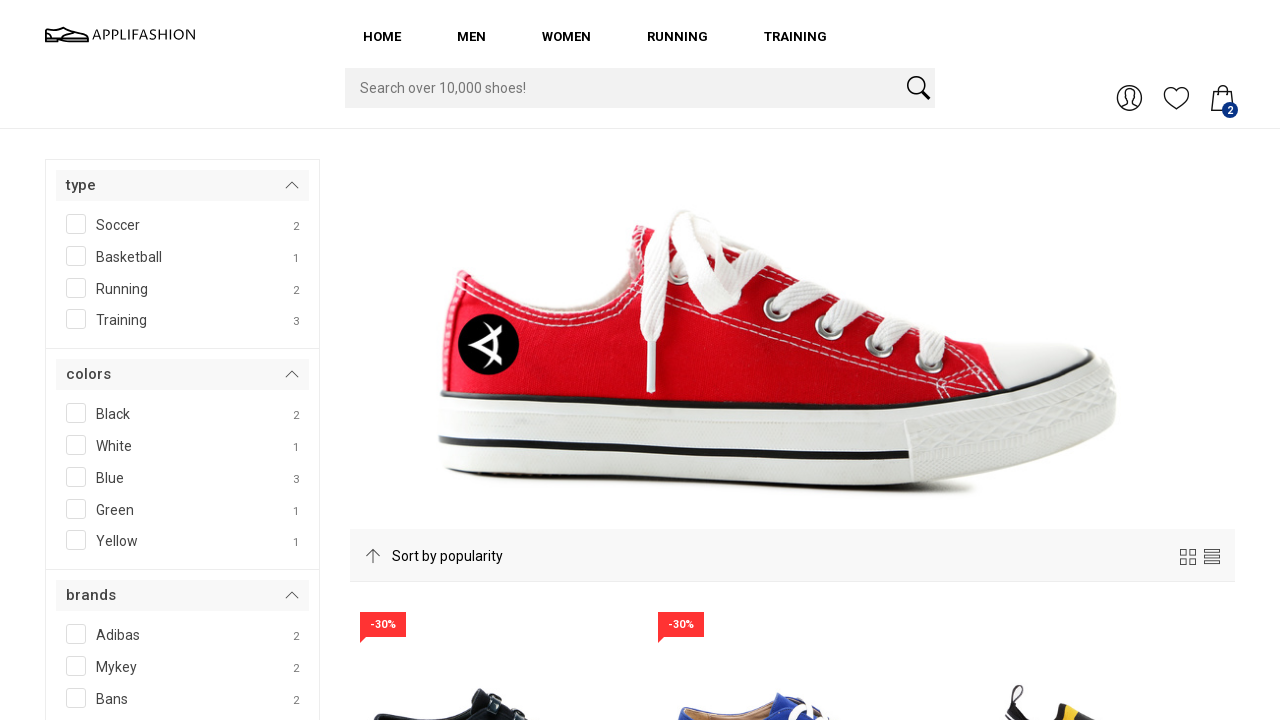

Clicked on first black shoe product at (494, 362) on #product_1
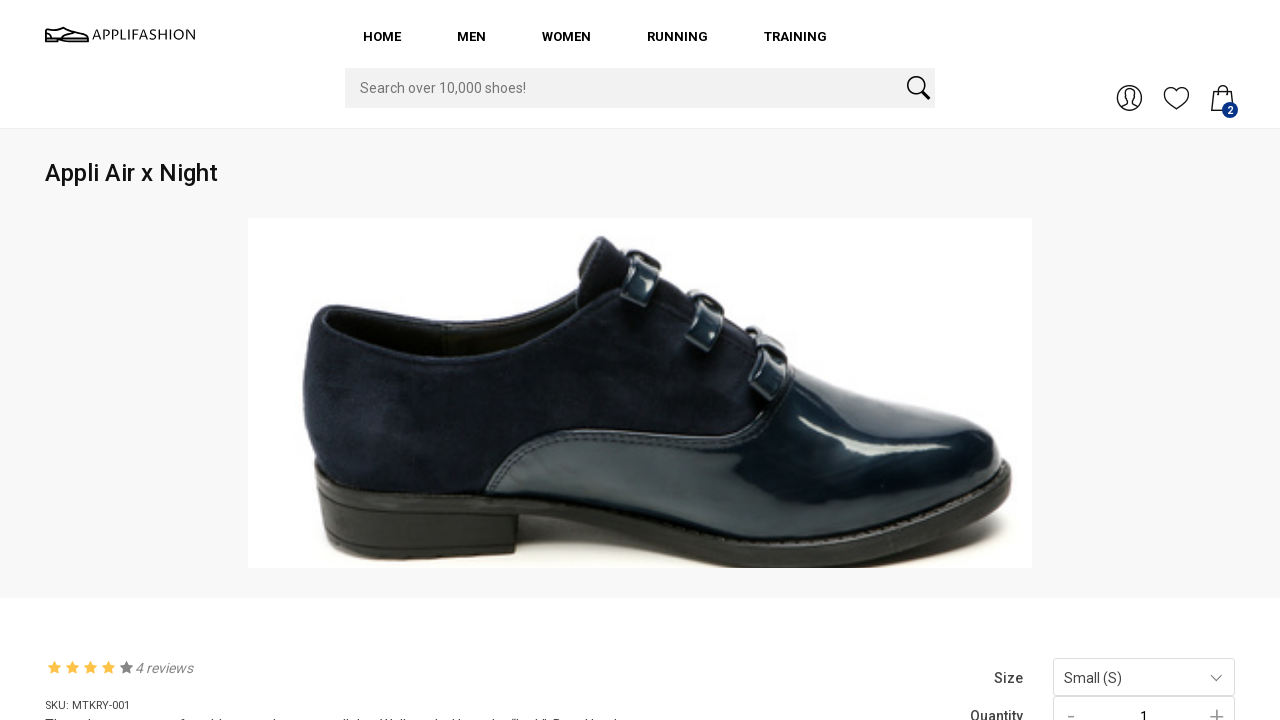

Product details page loaded
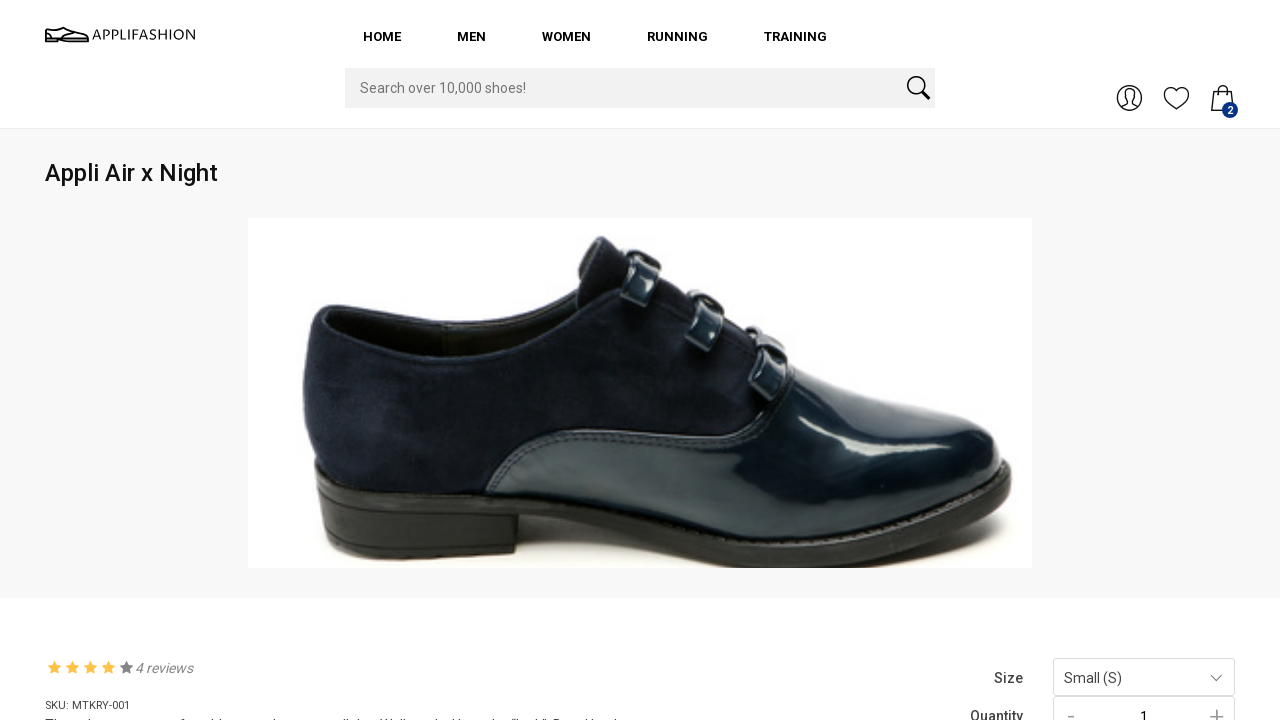

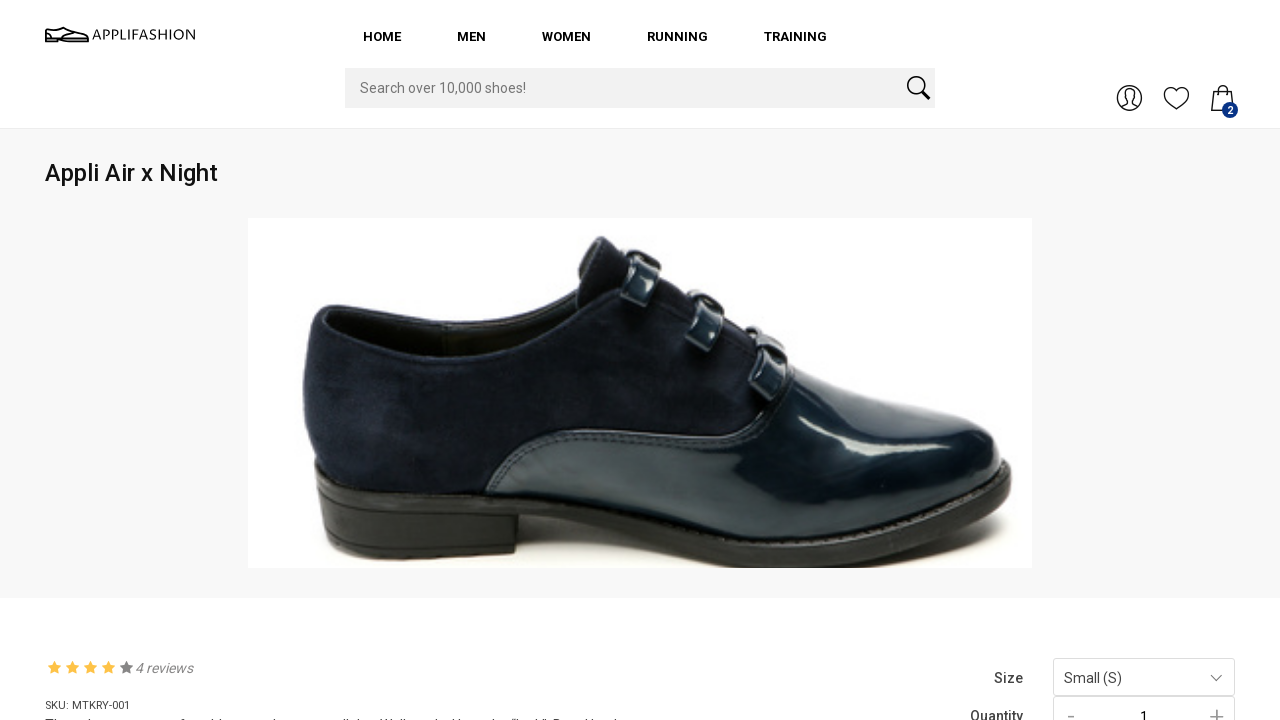